Compares text content between two elements on the page

Starting URL: http://guinea-pig.webdriver.io/

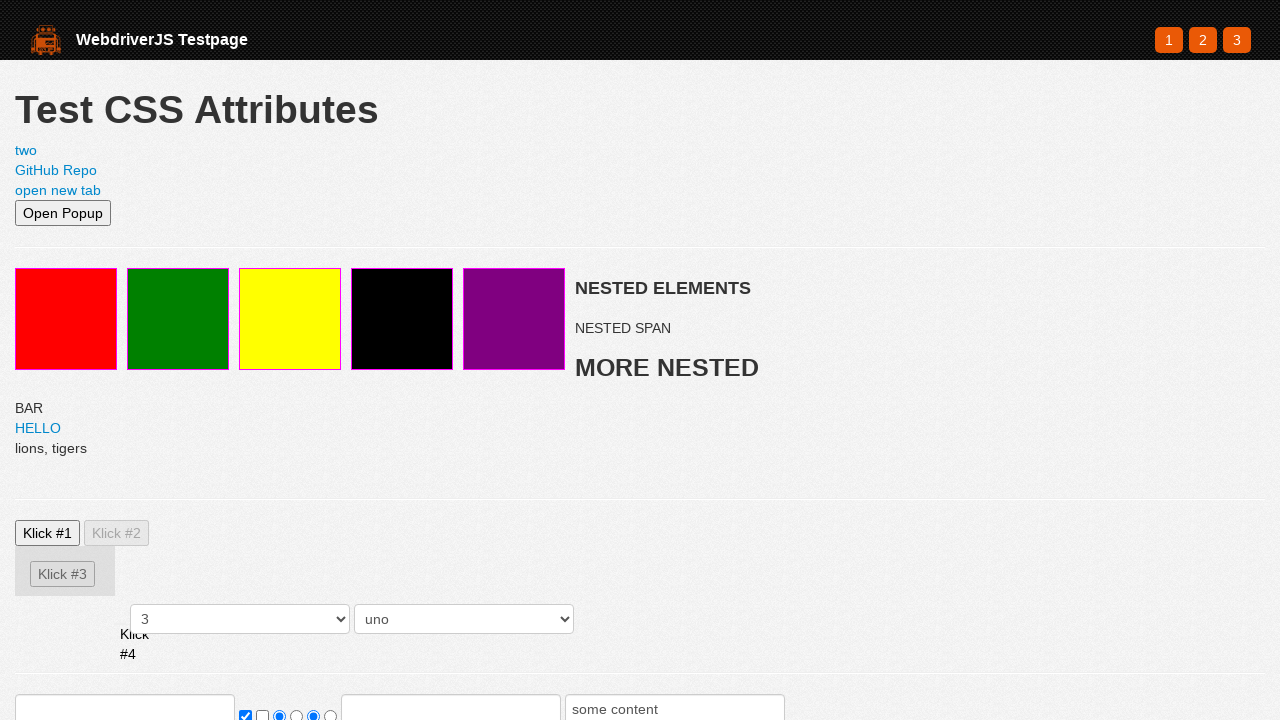

Retrieved text from #secondPageLink element
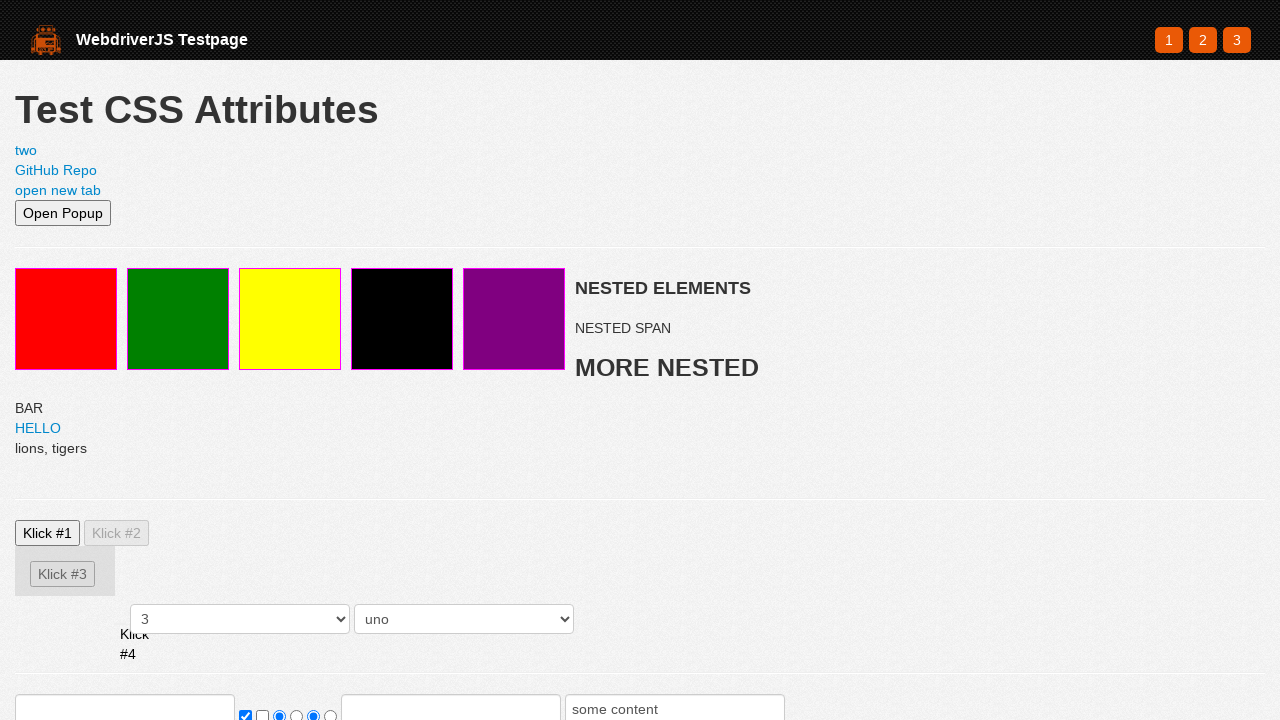

Retrieved text from #githubRepo element
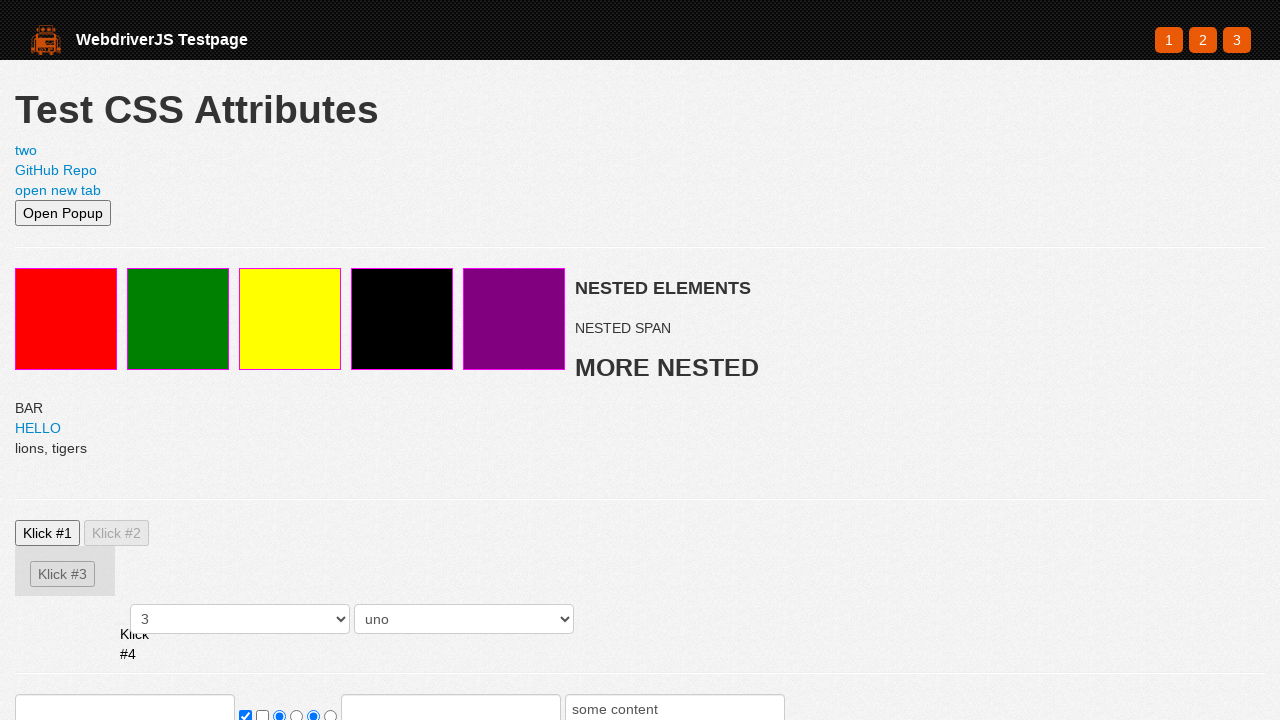

Sanity check passed: #secondPageLink text equals itself
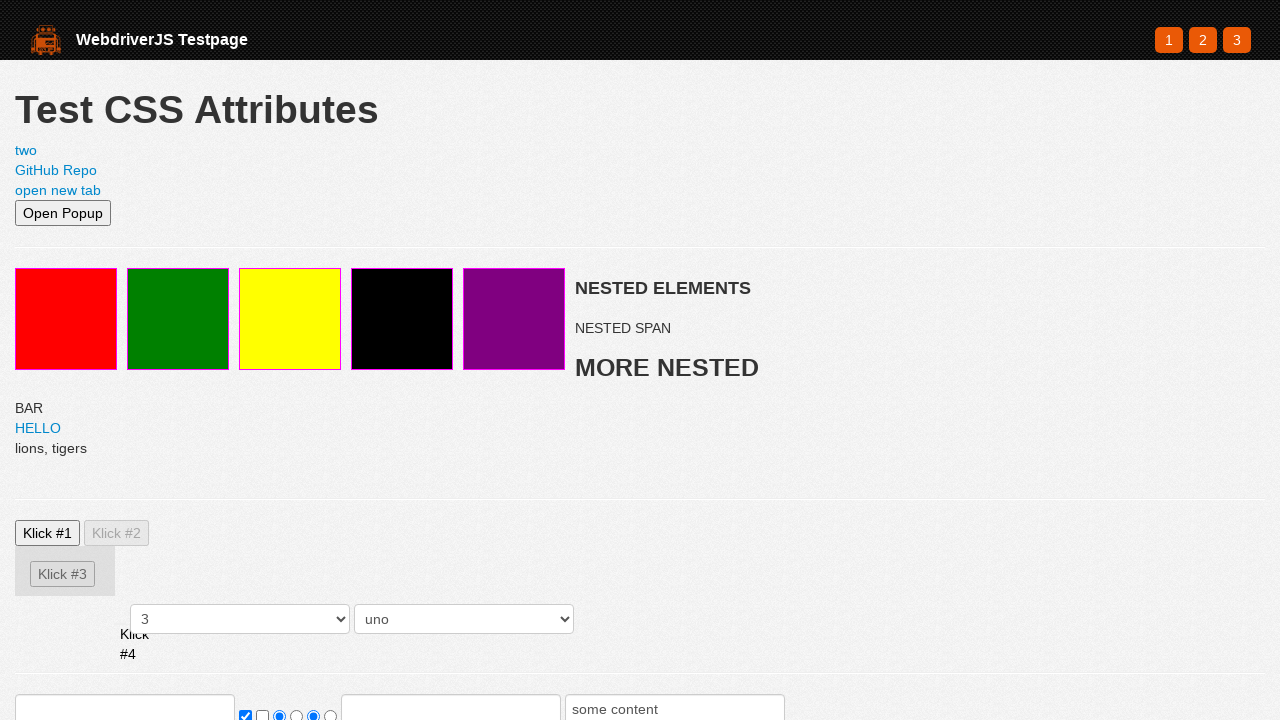

Assertion passed: text from #secondPageLink differs from #githubRepo
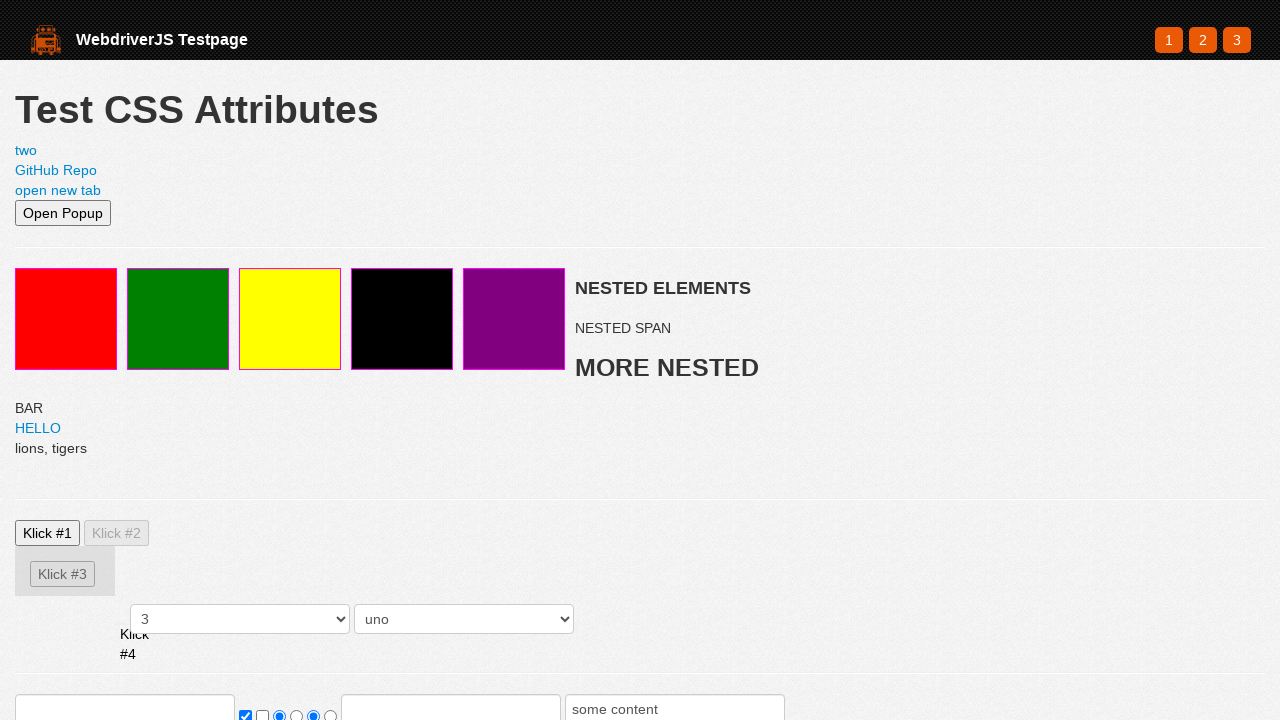

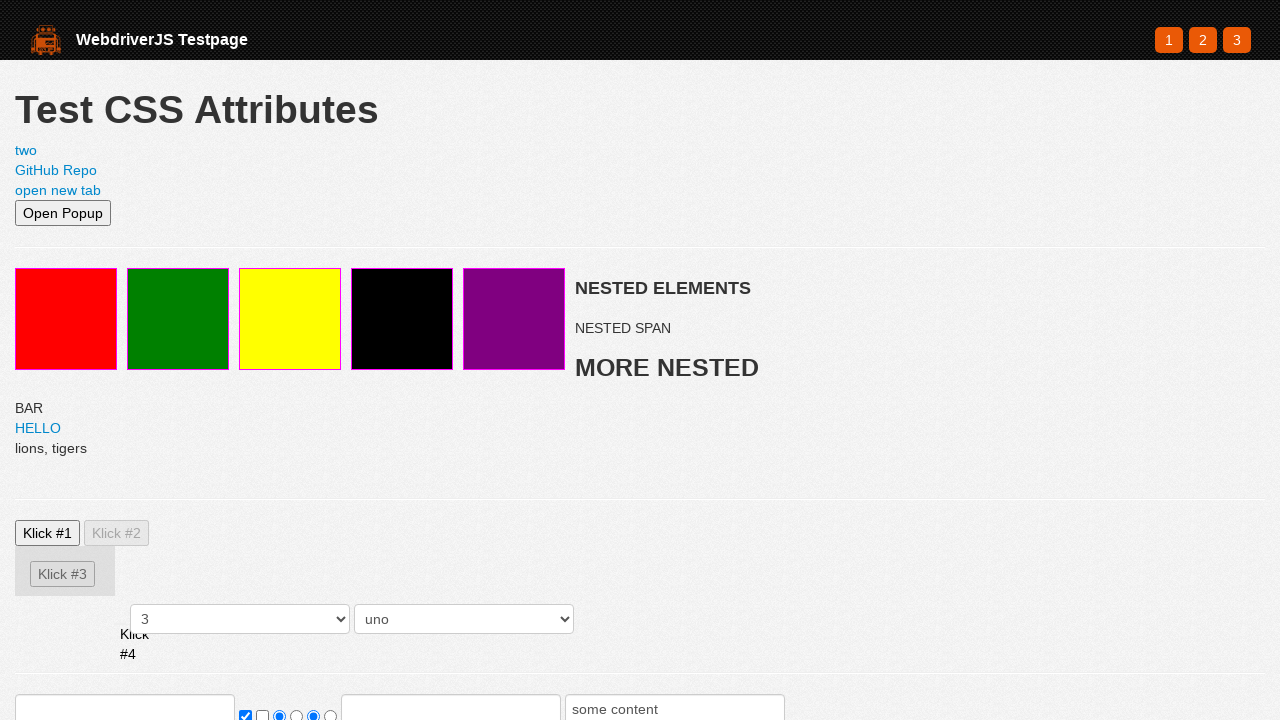